Solves a math problem by extracting a value from the page, calculating the result using a formula, filling the answer, selecting robot checkboxes, and submitting the form

Starting URL: http://suninjuly.github.io/math.html

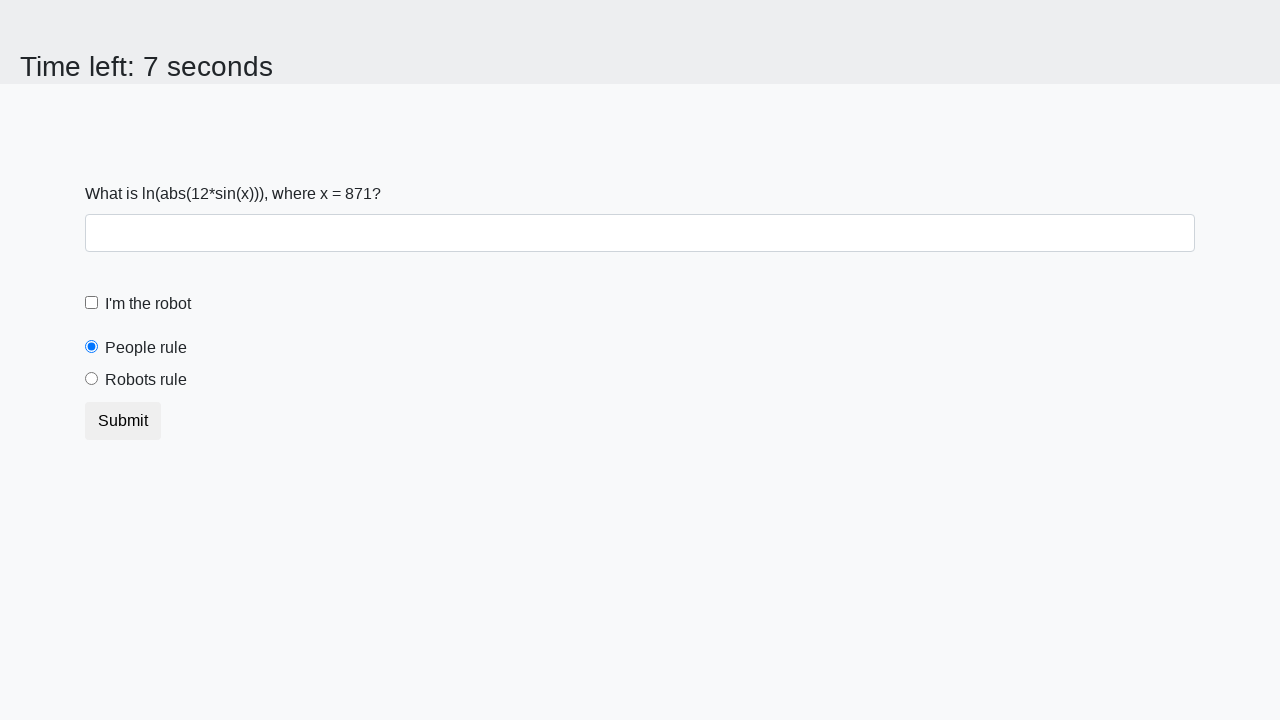

Located the input value element
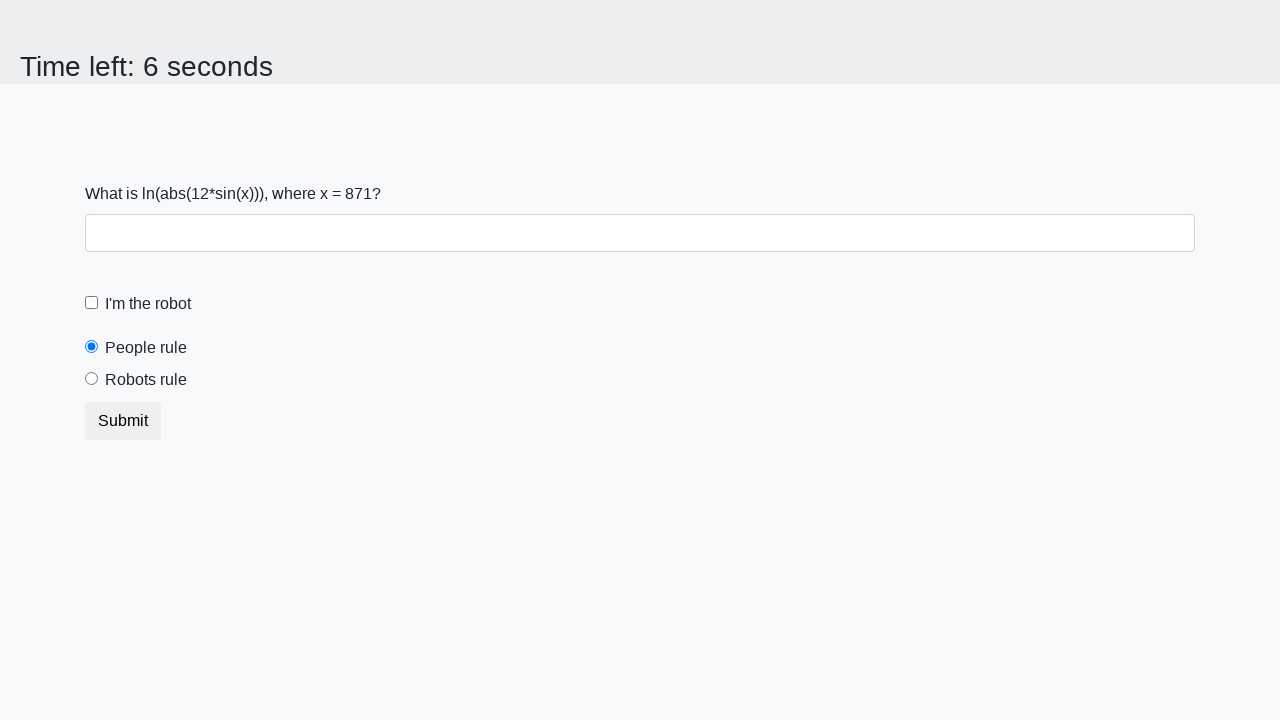

Extracted x value from page: 871
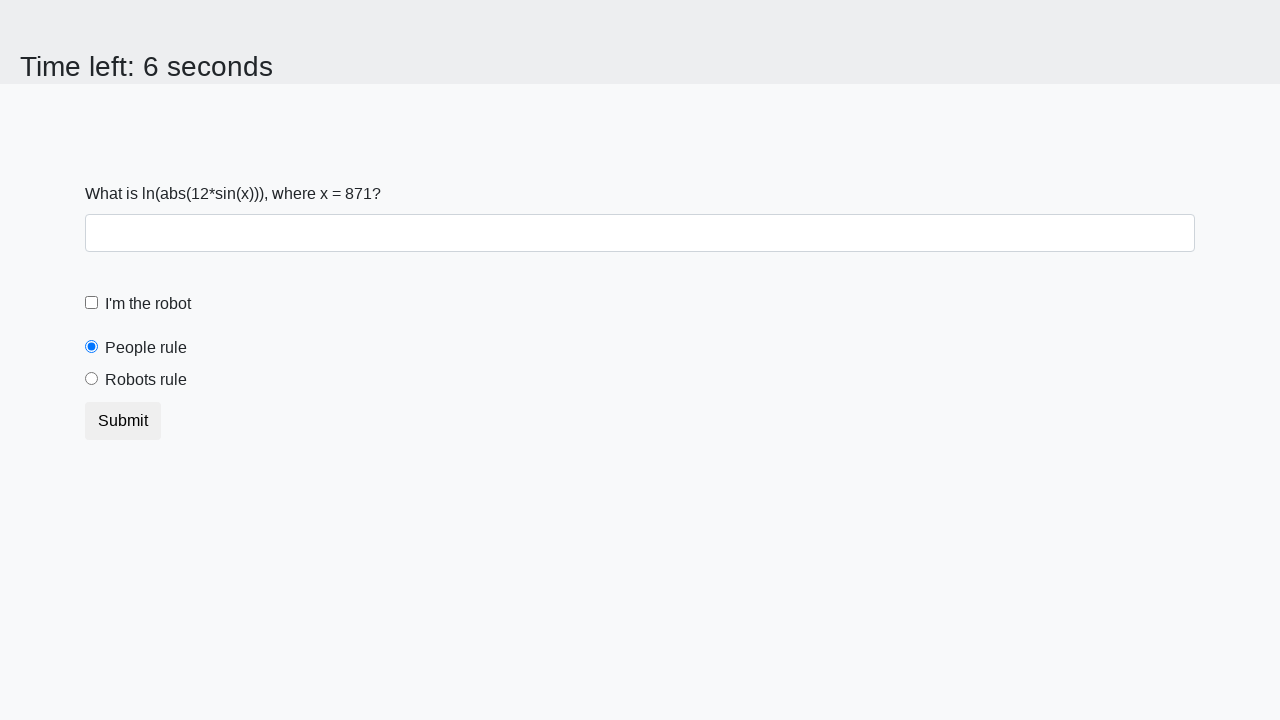

Calculated result using formula: y = 2.1317265863199353
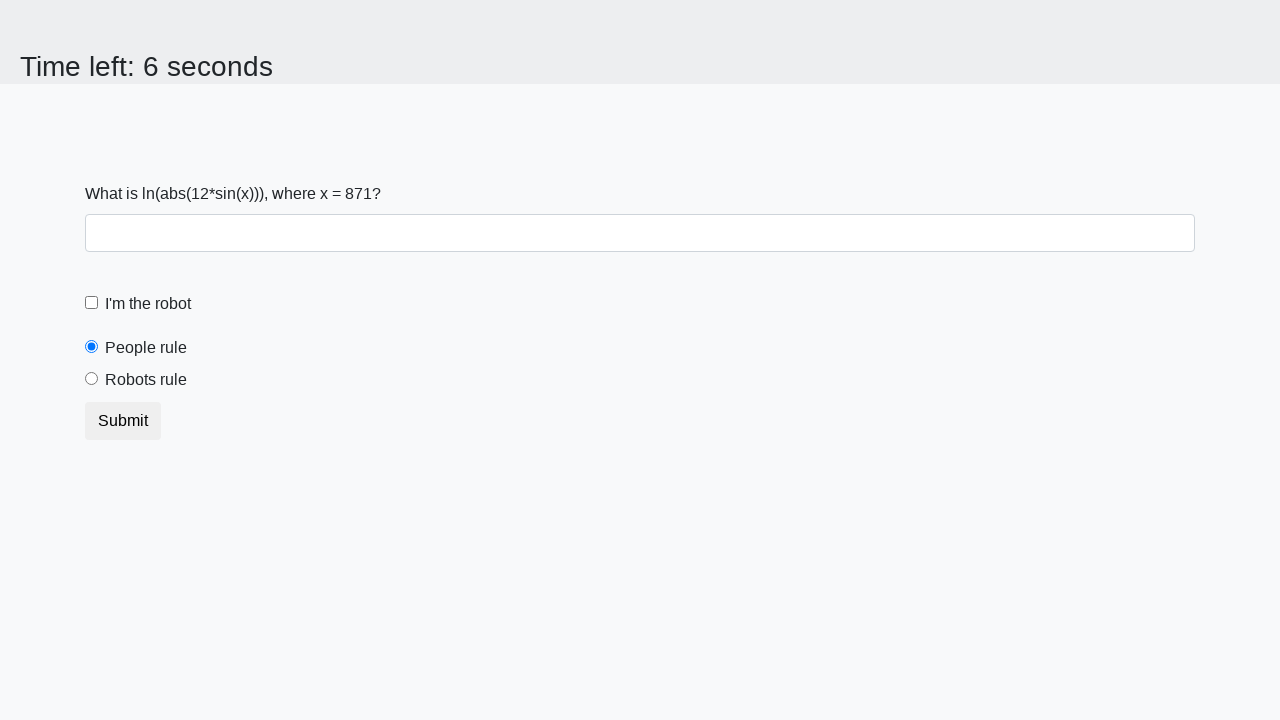

Filled answer field with calculated value: 2.1317265863199353 on .form-group .form-control
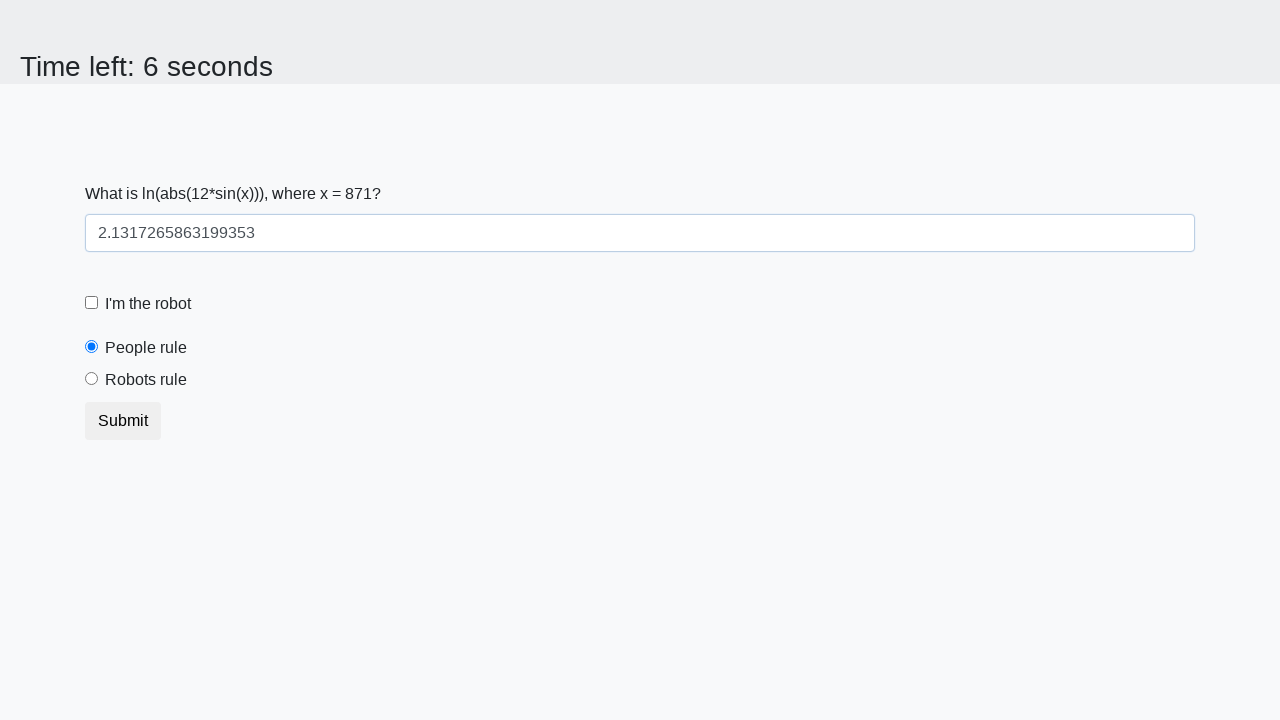

Clicked robot checkbox at (92, 303) on [id='robotCheckbox']
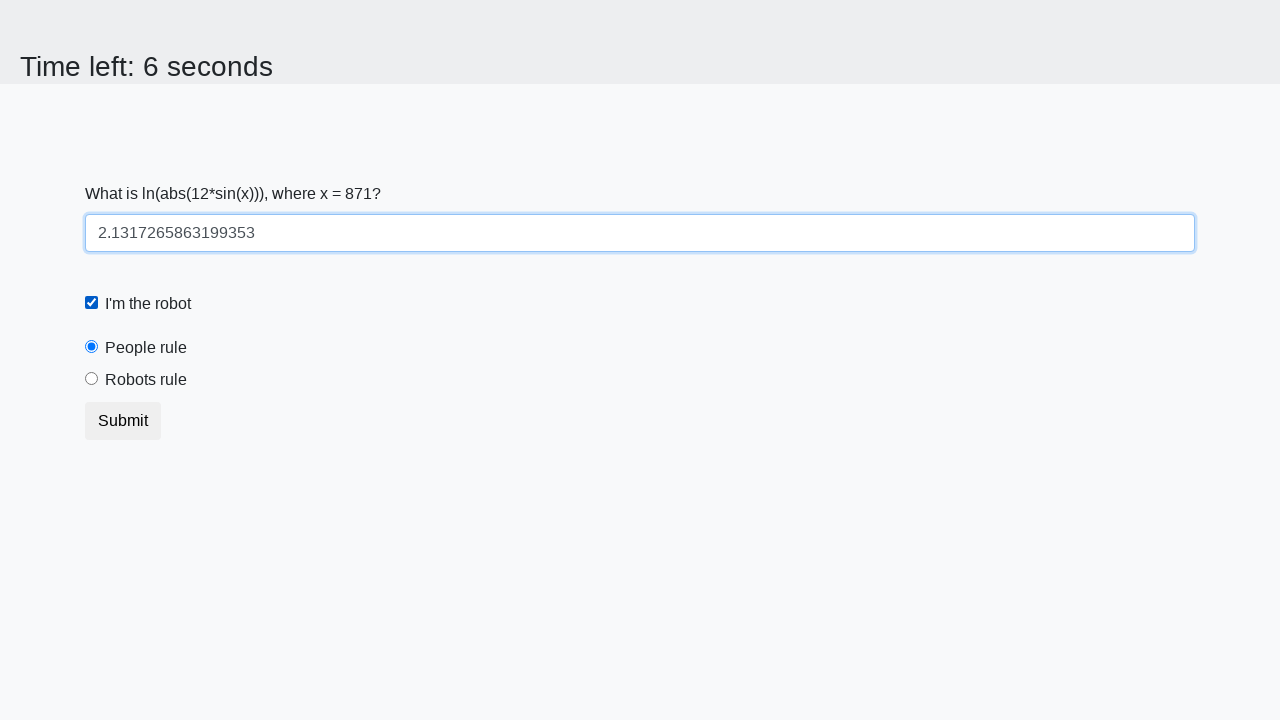

Clicked robots rule radio button at (146, 380) on [for='robotsRule']
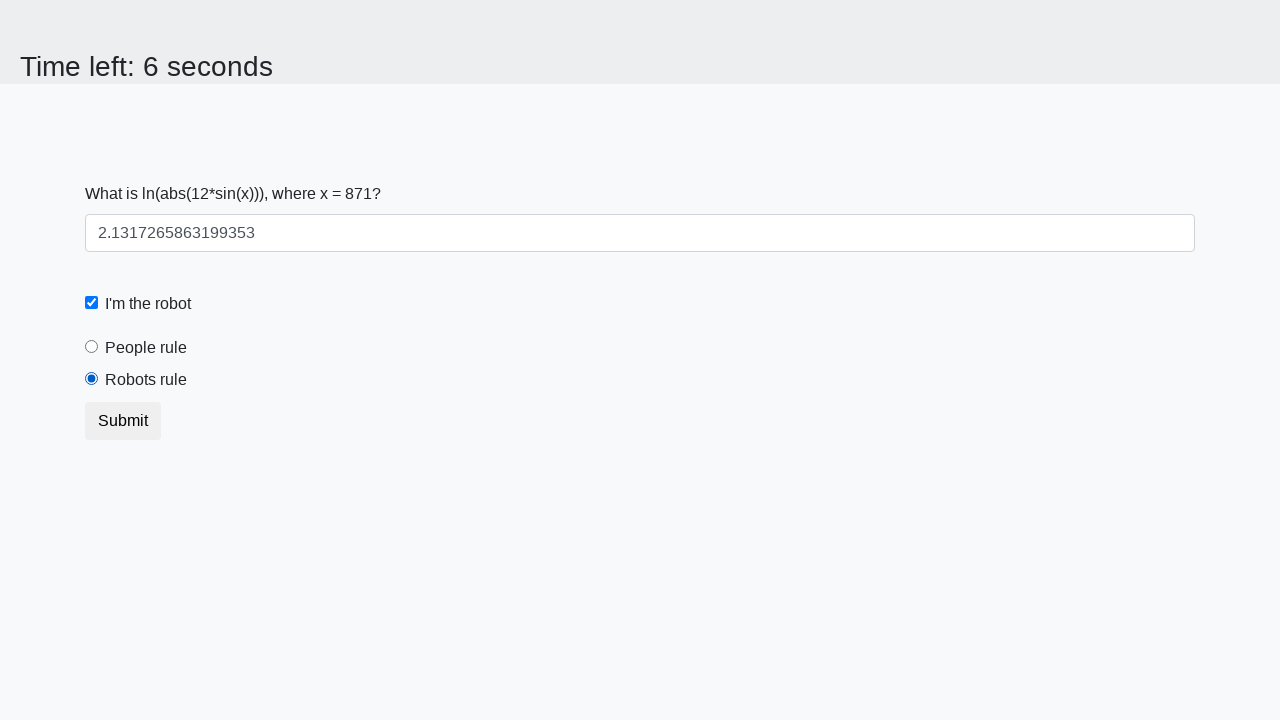

Clicked submit button at (123, 421) on button.btn
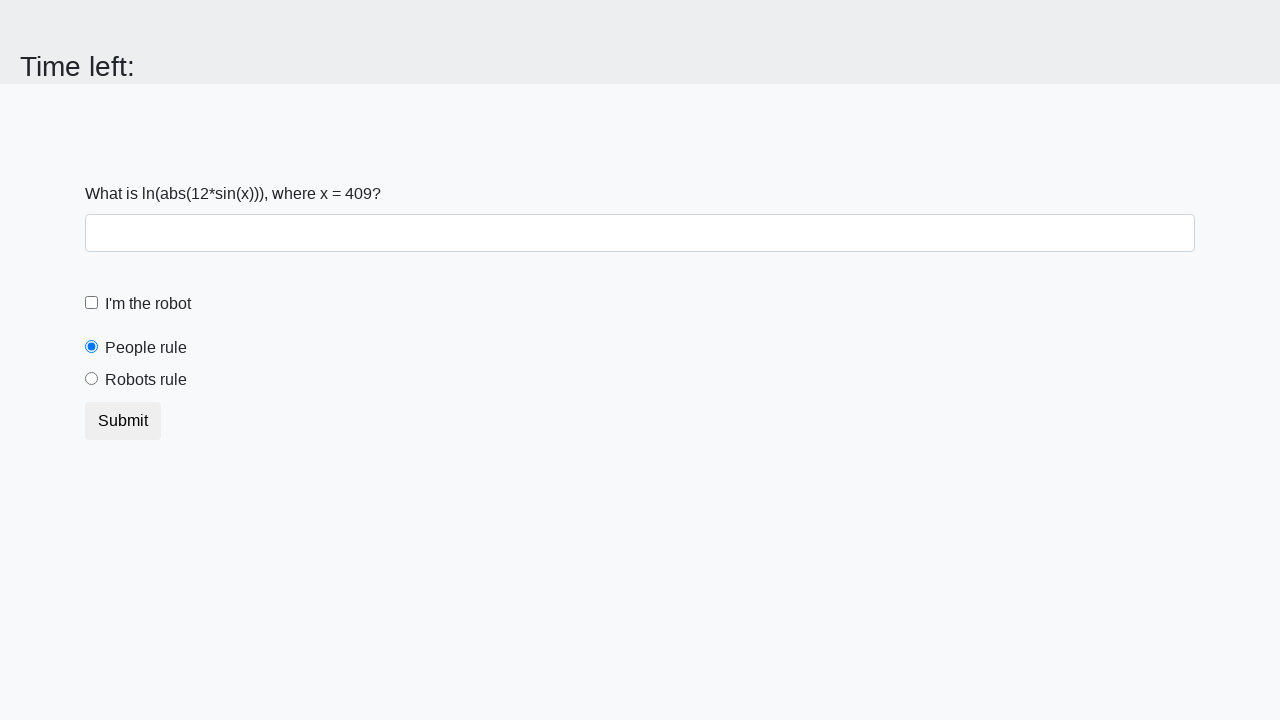

Waited 1000ms for form submission result
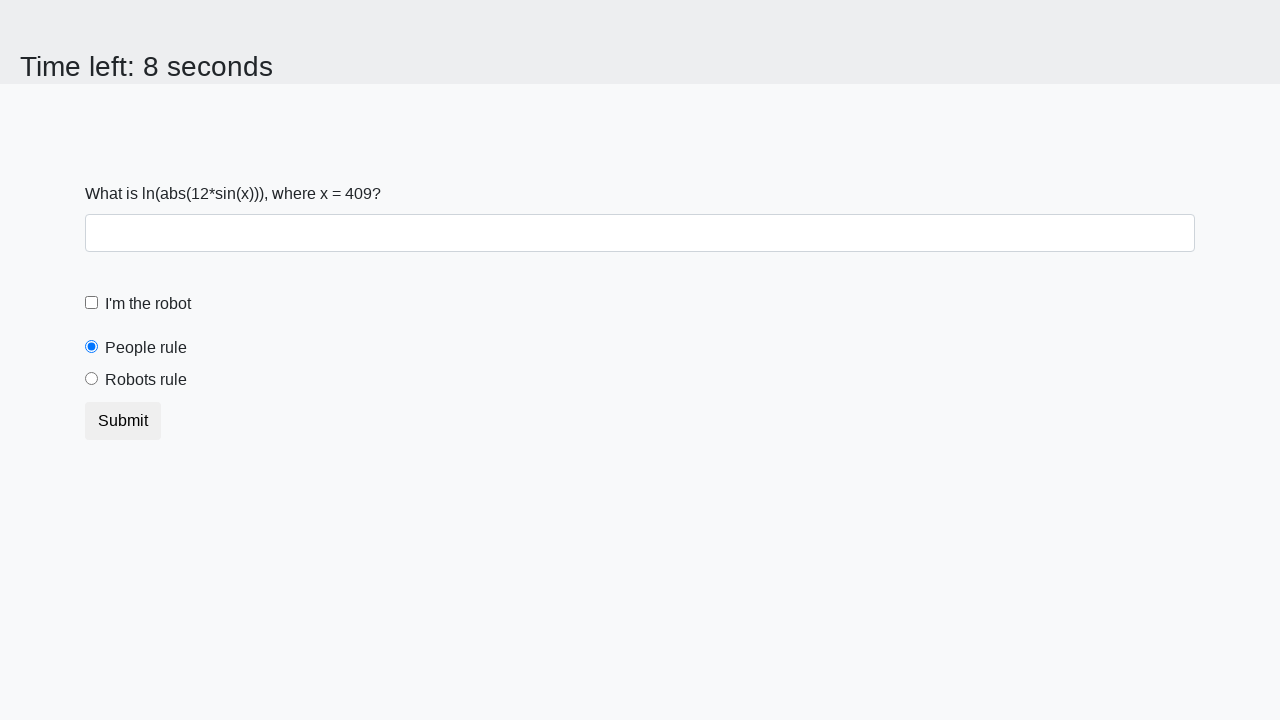

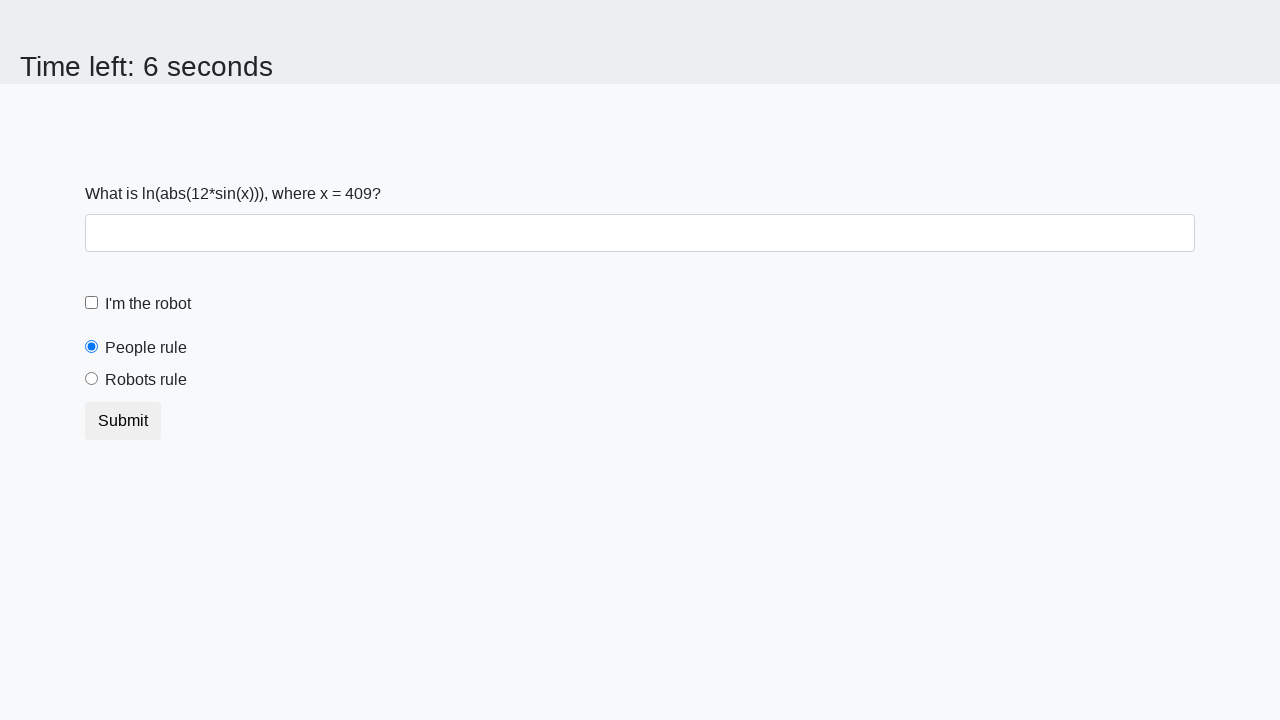